Verifies the page title equals 'OrangeHRM' on the login page

Starting URL: https://opensource-demo.orangehrmlive.com/web/index.php/auth/login

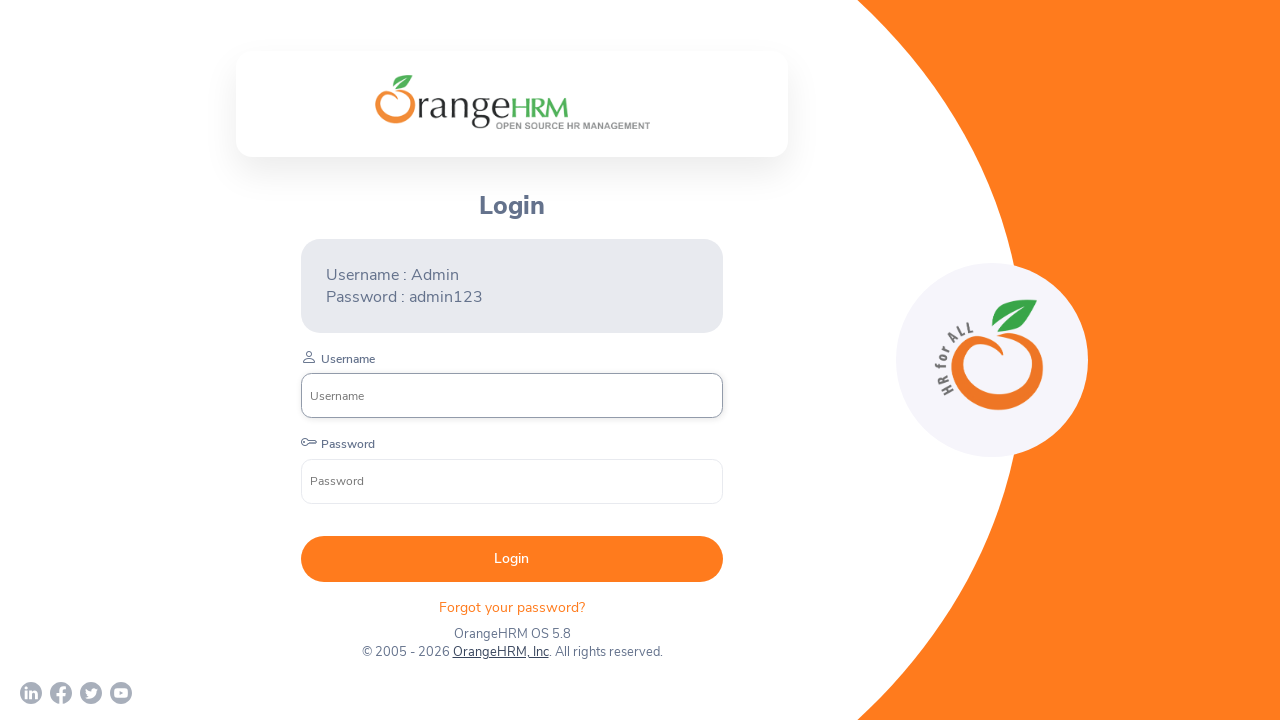

Verified page title equals 'OrangeHRM' on login page
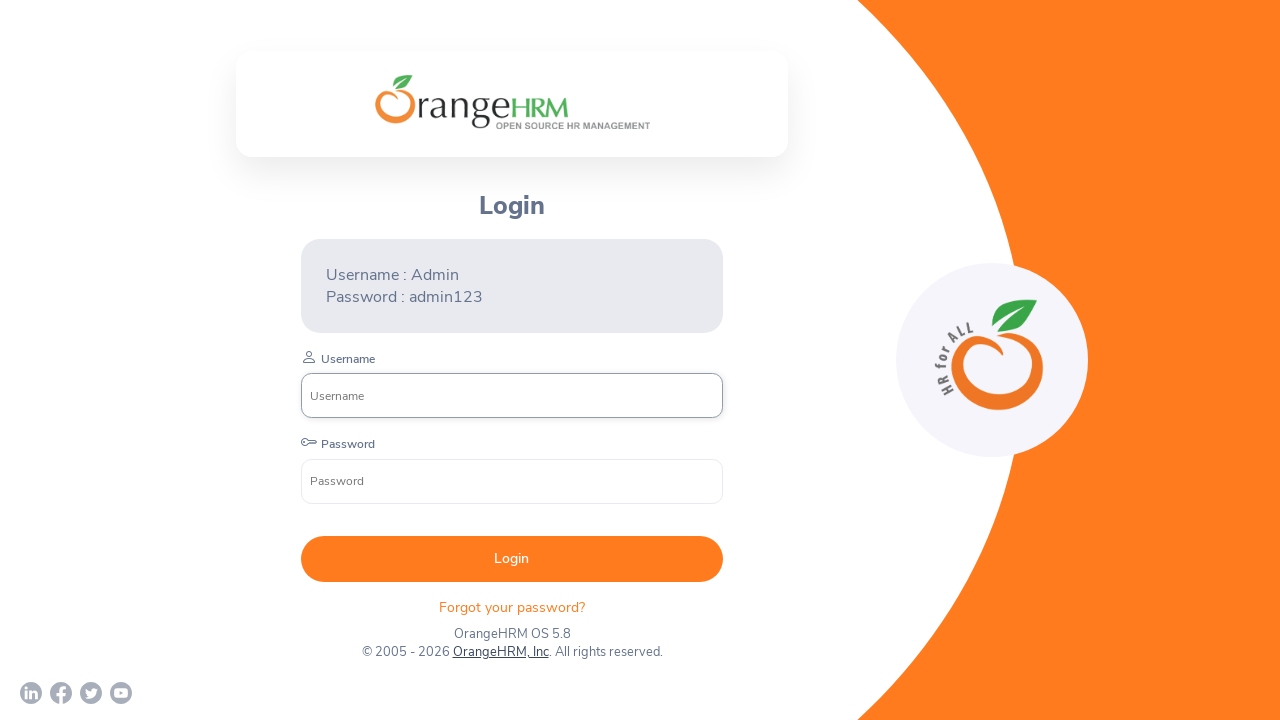

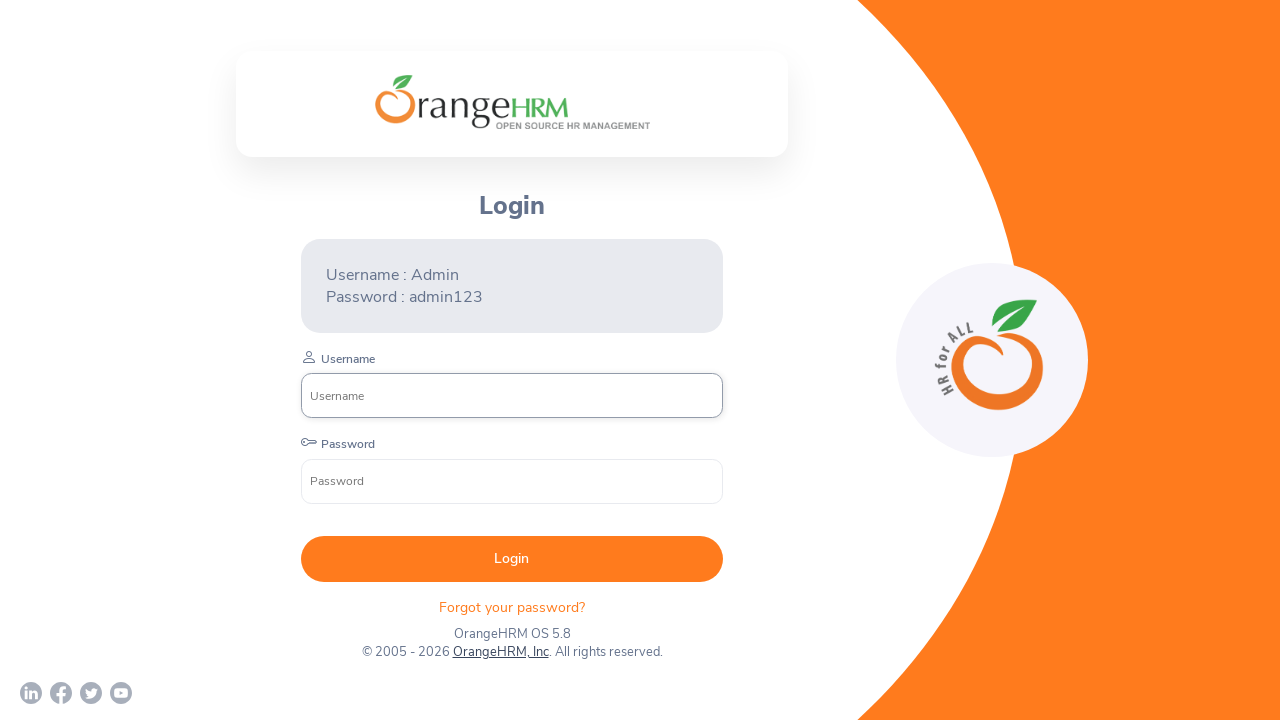